Tests that navigating to VWO app redirects to the login page and verifies the page title is "Login - VWO" and the URL contains the login path.

Starting URL: https://app.vwo.com

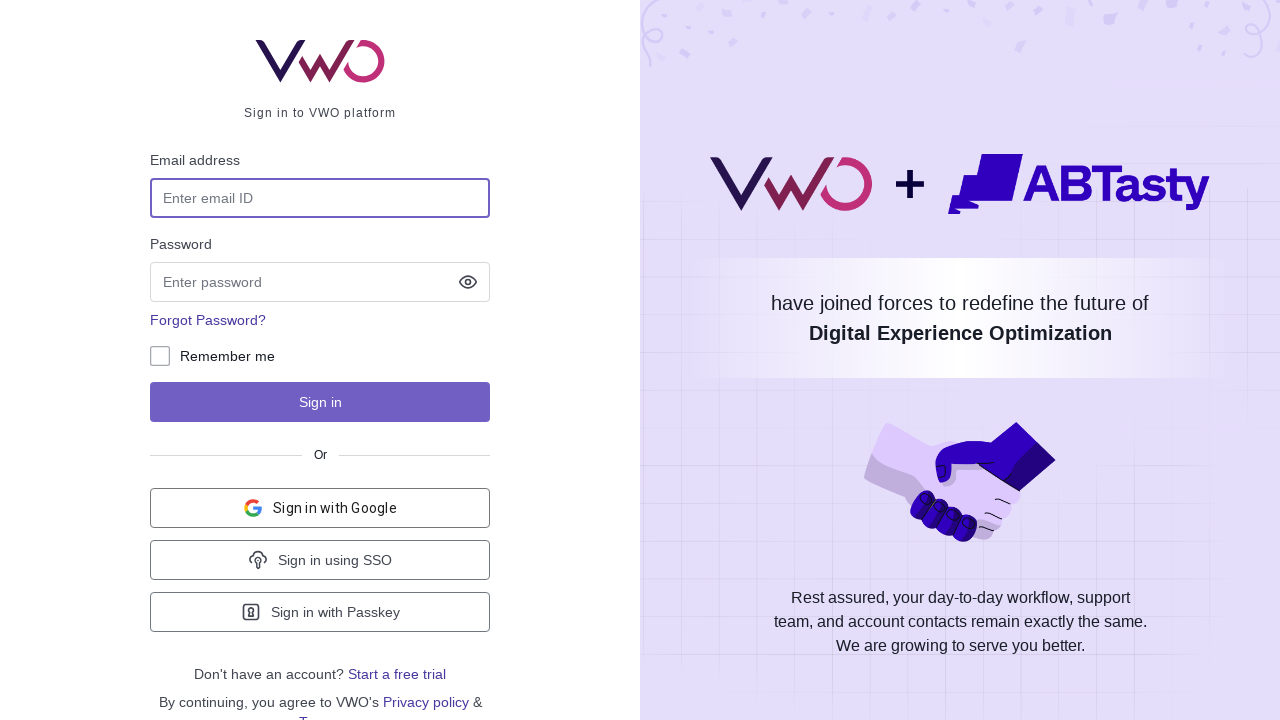

Navigated to https://app.vwo.com
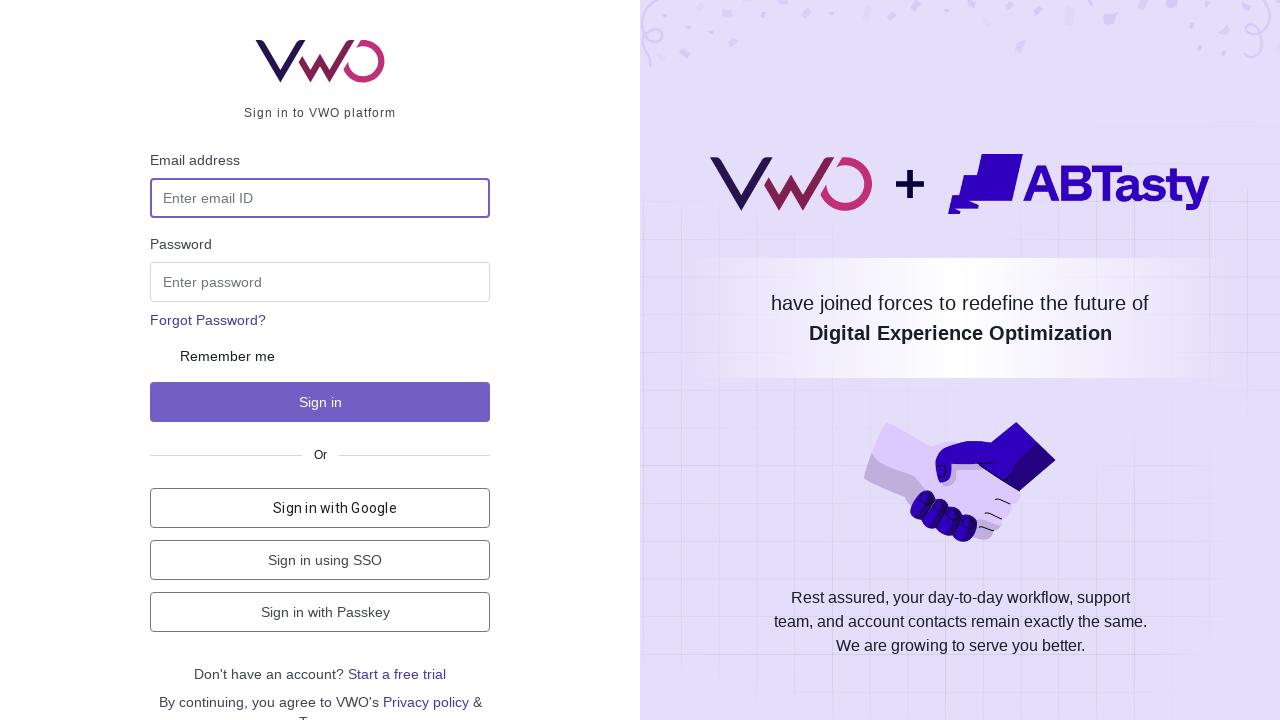

Page loaded and network requests completed
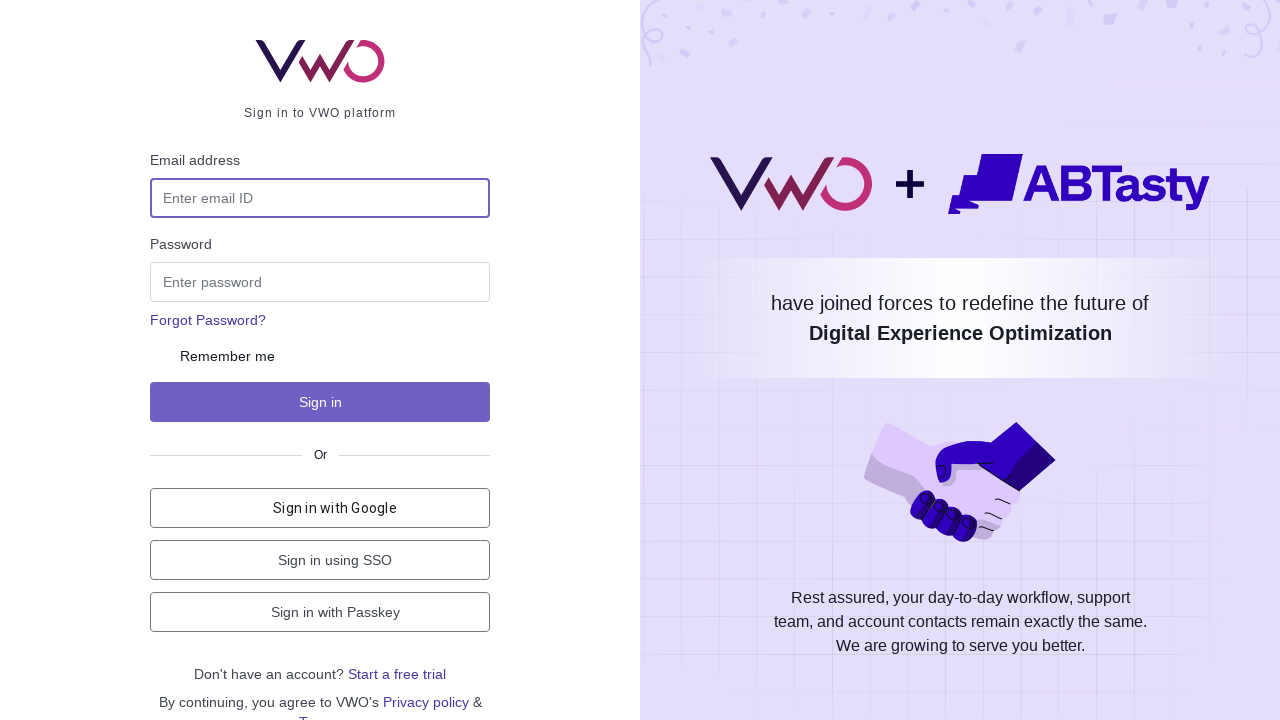

Verified page title is 'Login - VWO'
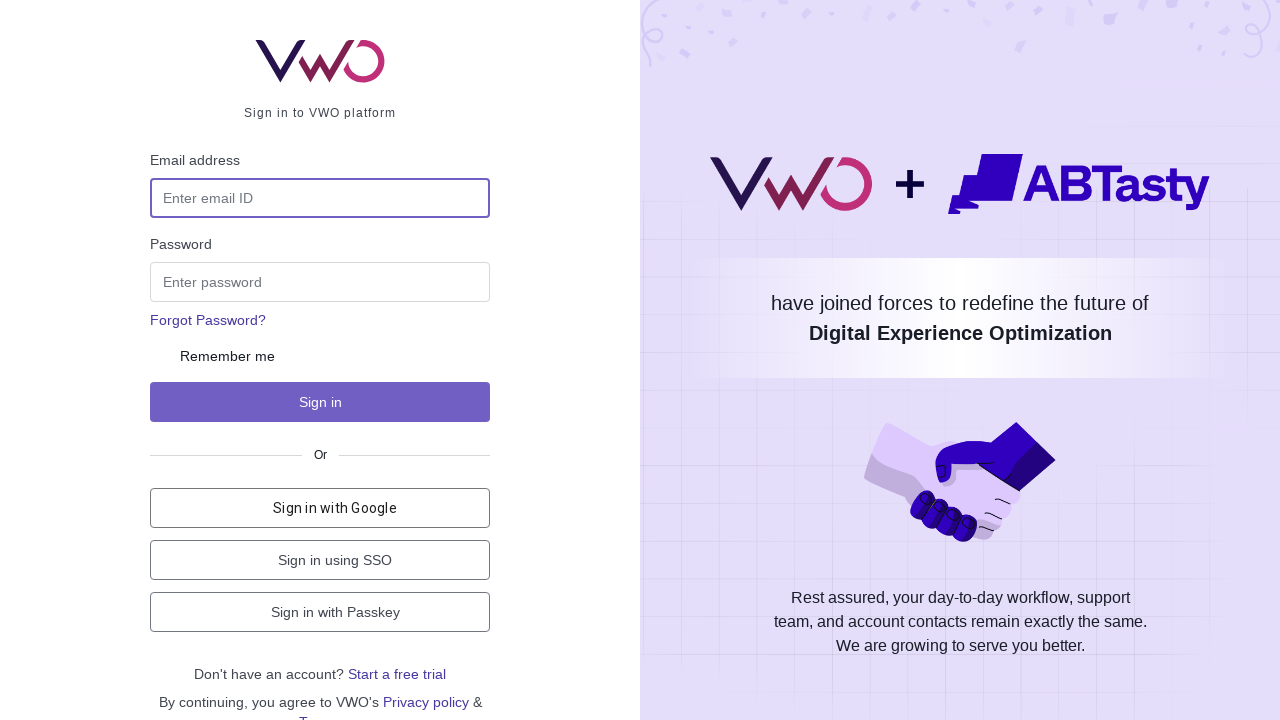

Verified URL contains 'login' path
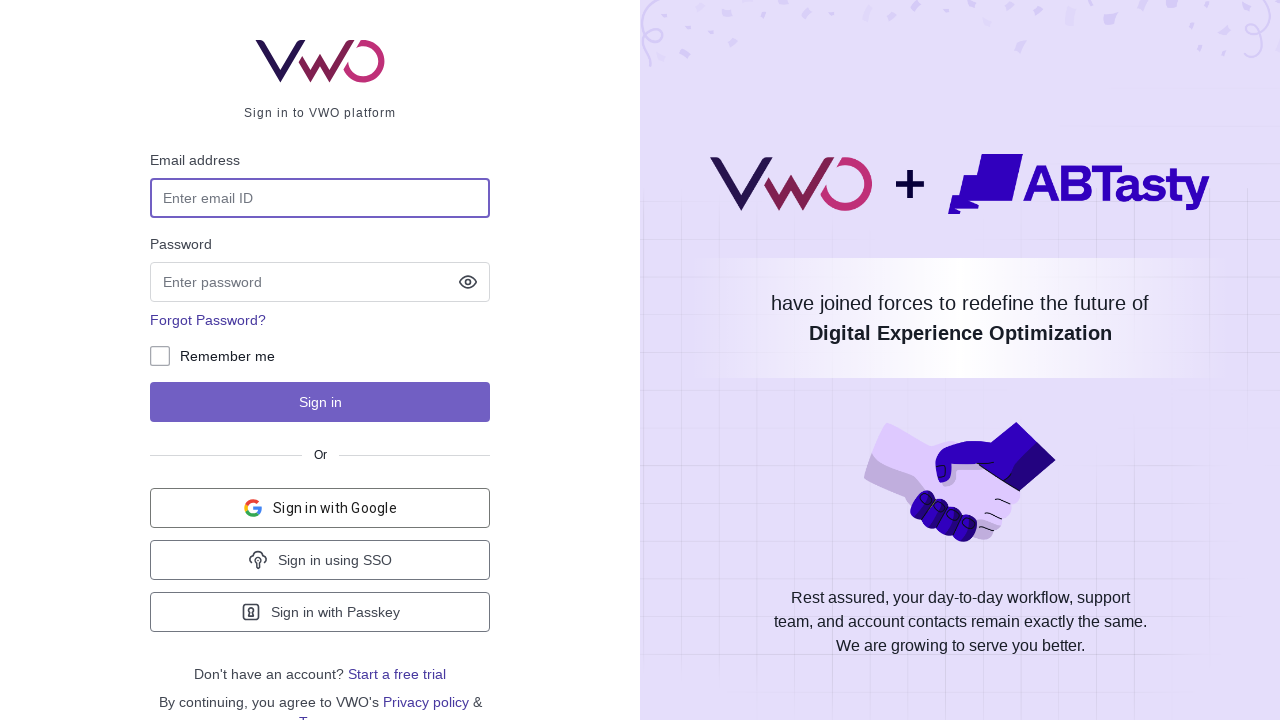

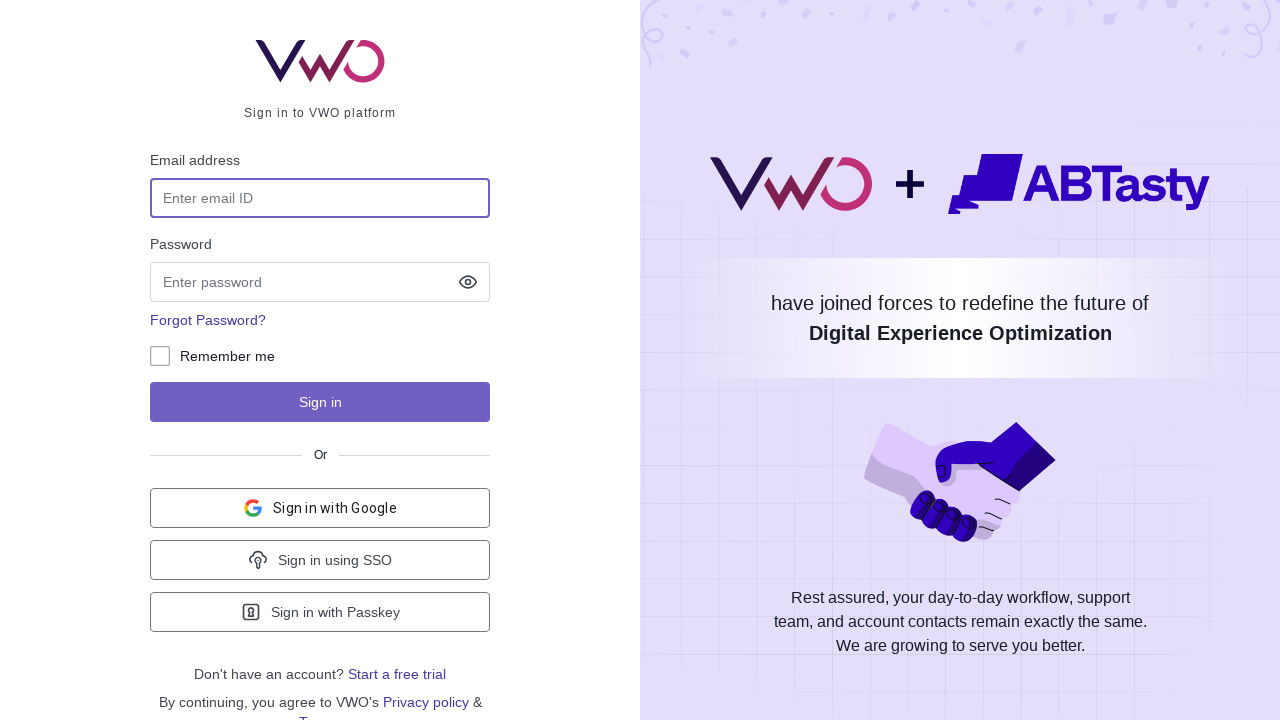